Tests checkbox functionality by clicking the first checkbox and verifying both checkboxes end up in the same selected state.

Starting URL: http://the-internet.herokuapp.com/checkboxes

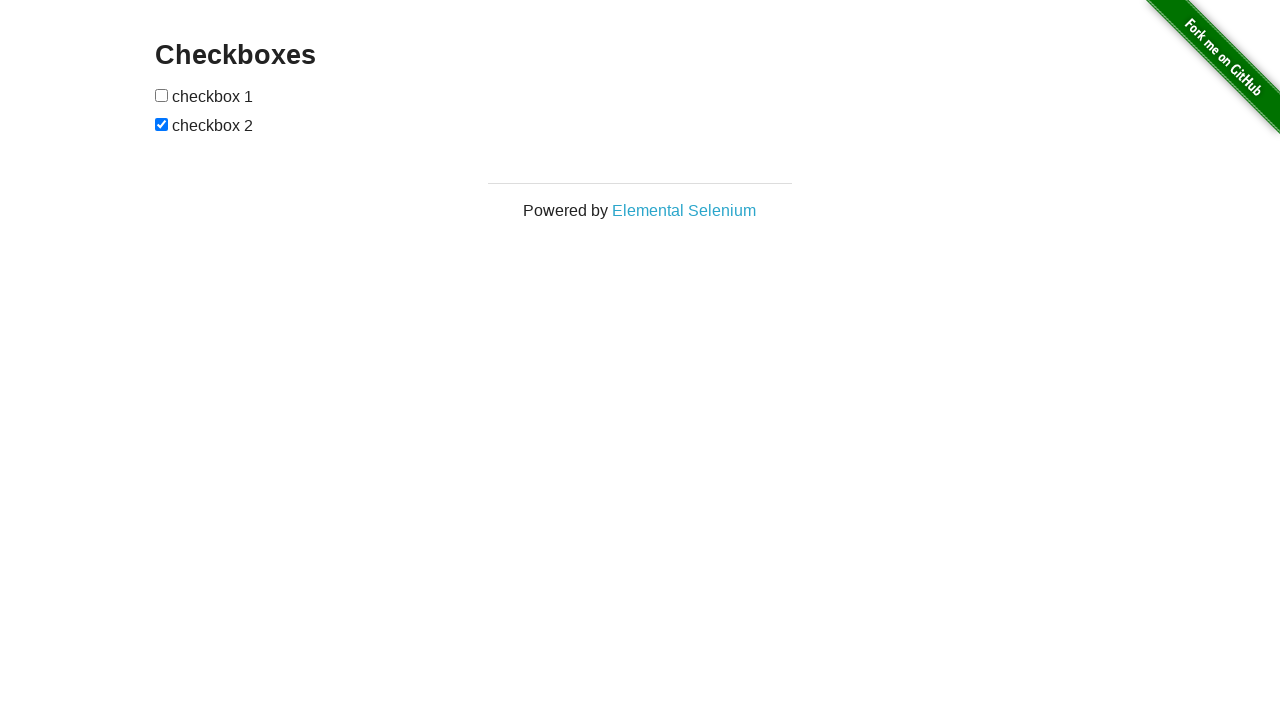

Located first checkbox element
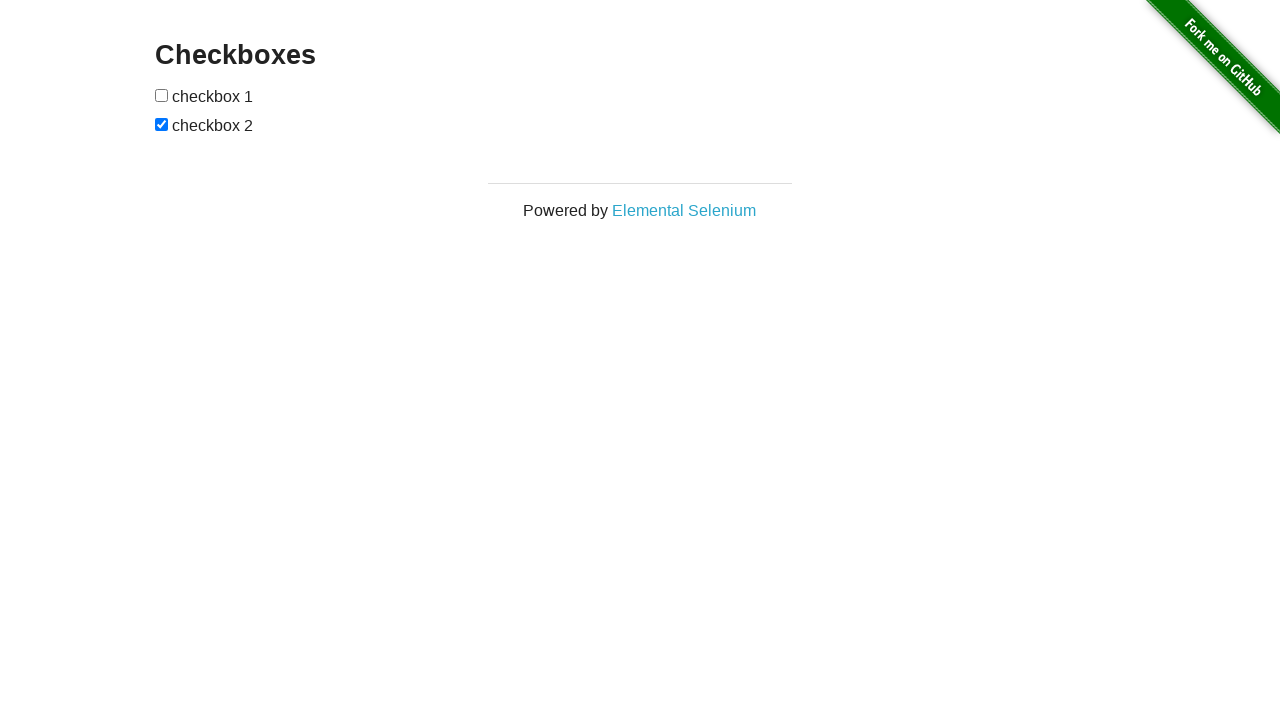

Clicked first checkbox
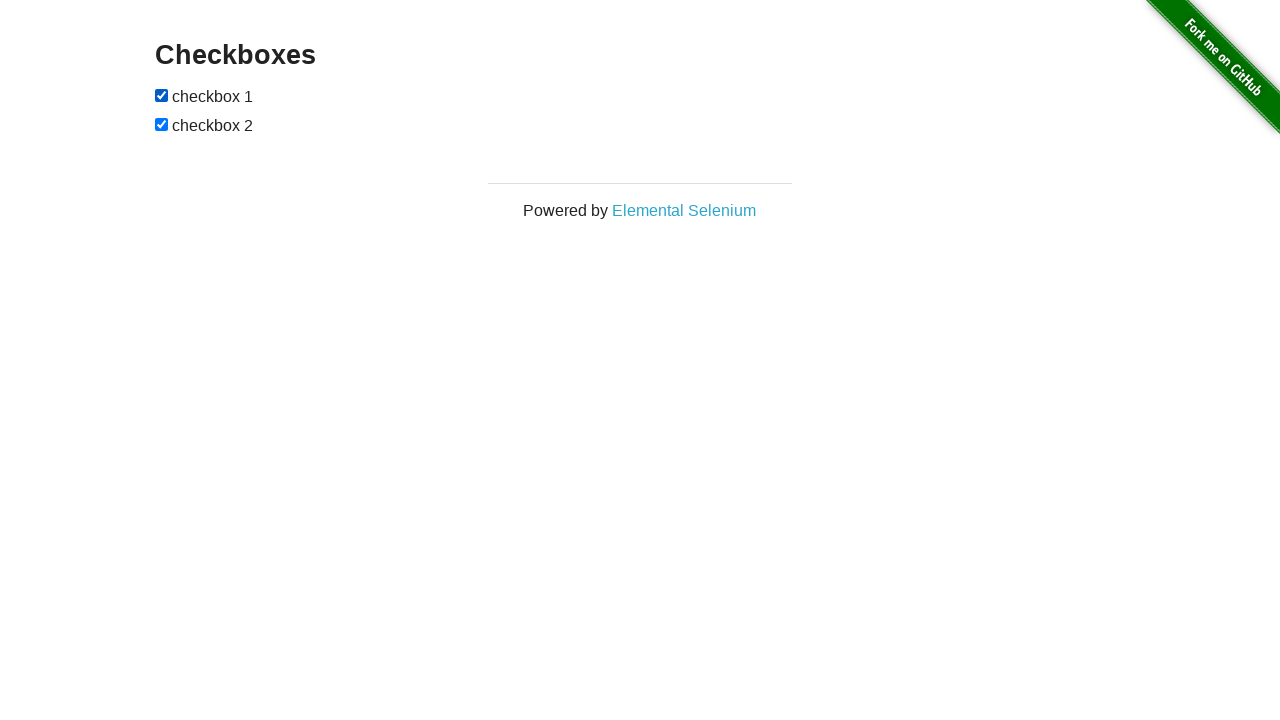

Second checkbox is visible
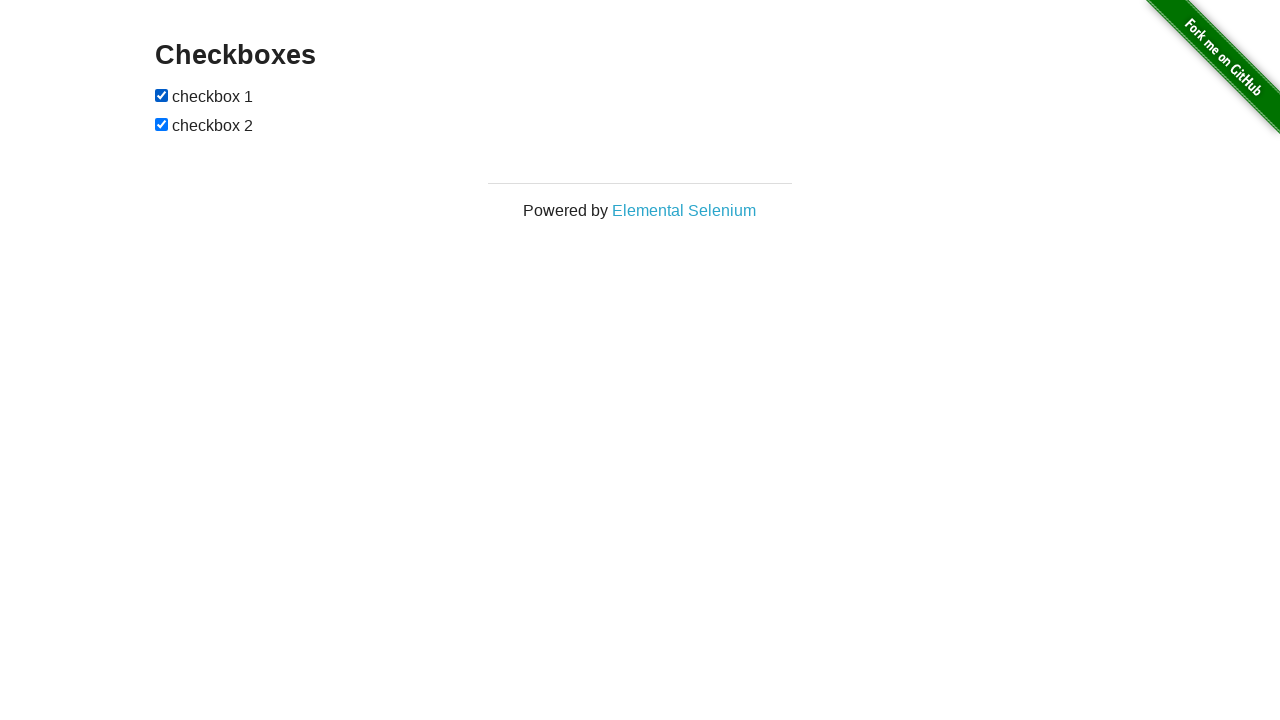

Retrieved first checkbox state: True
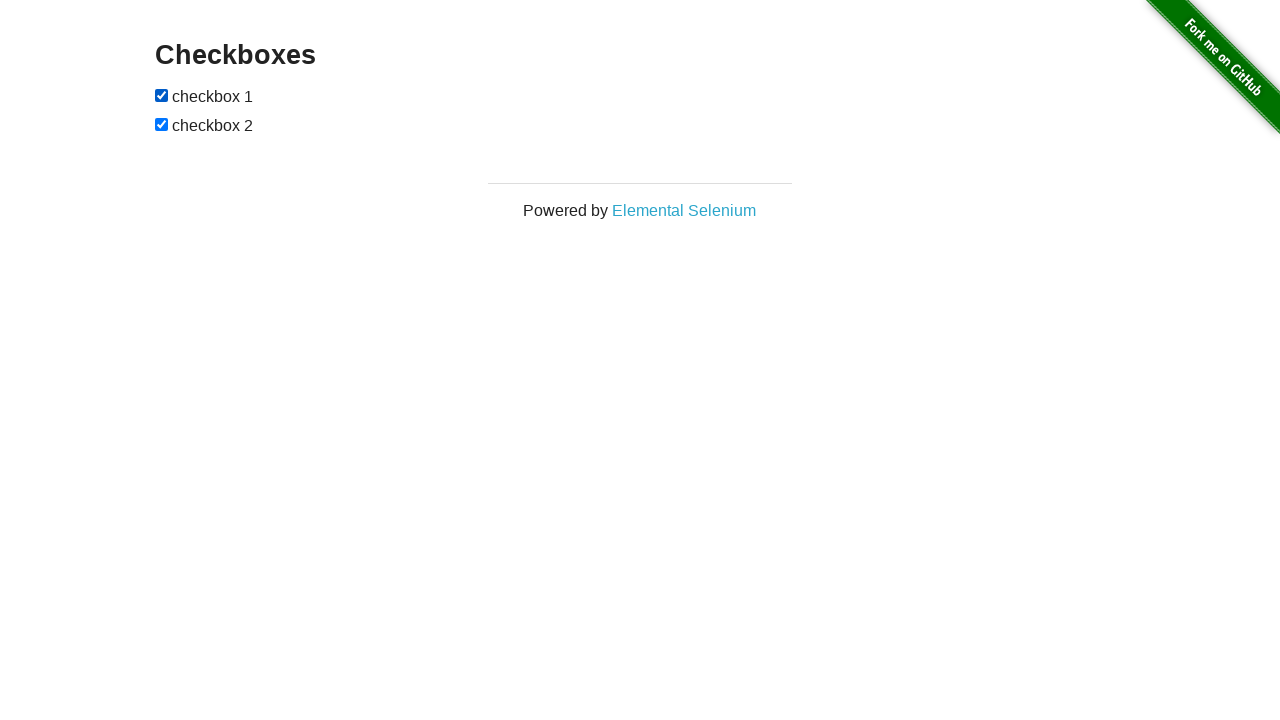

Retrieved second checkbox state: True
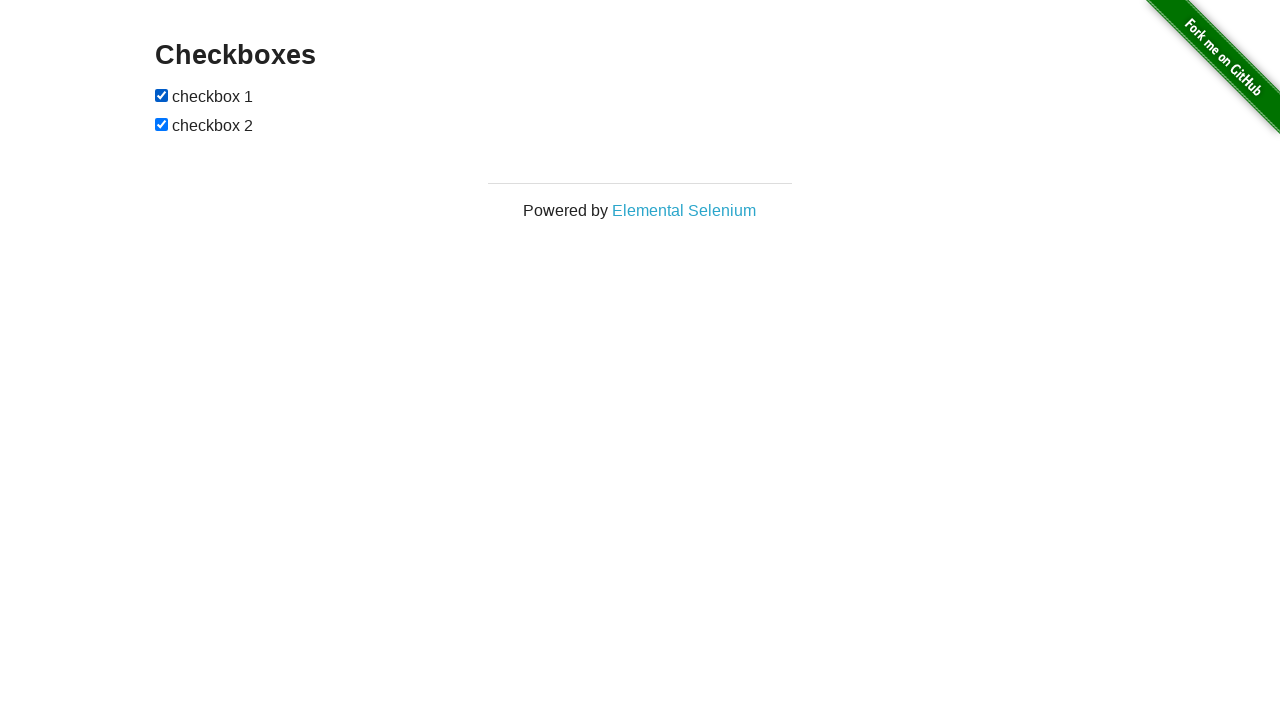

Verified both checkboxes are in the same selected state
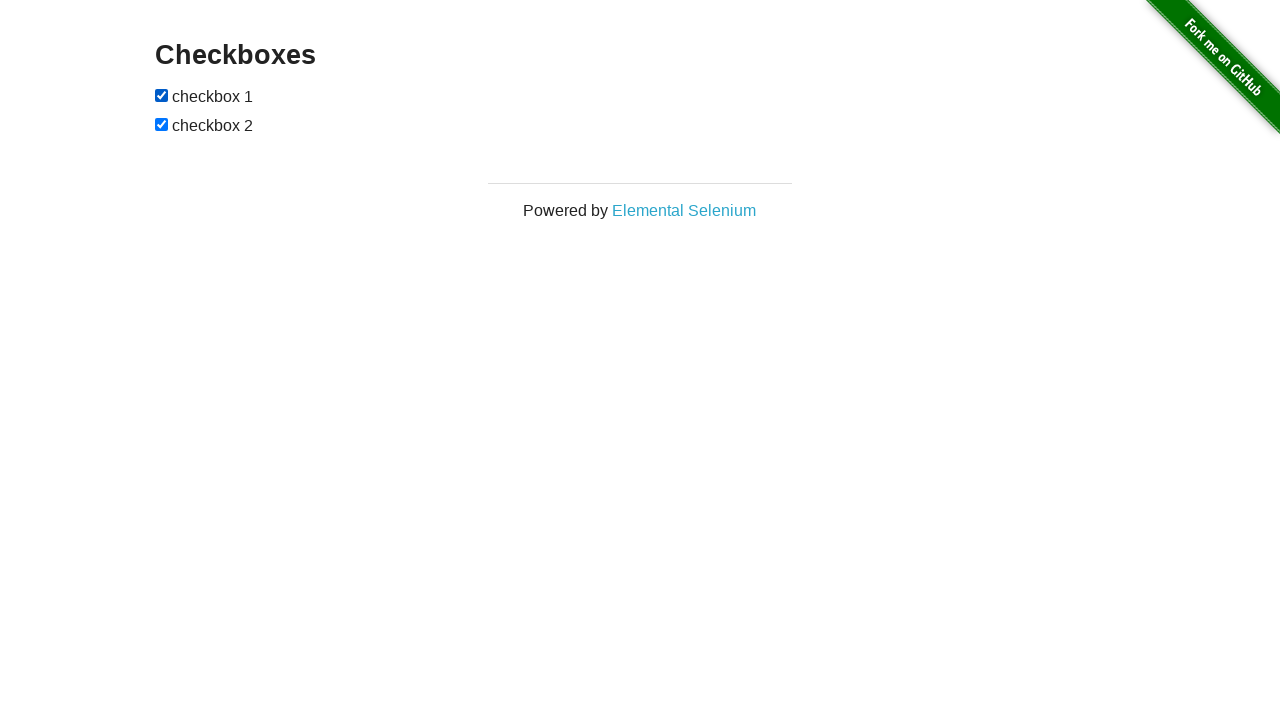

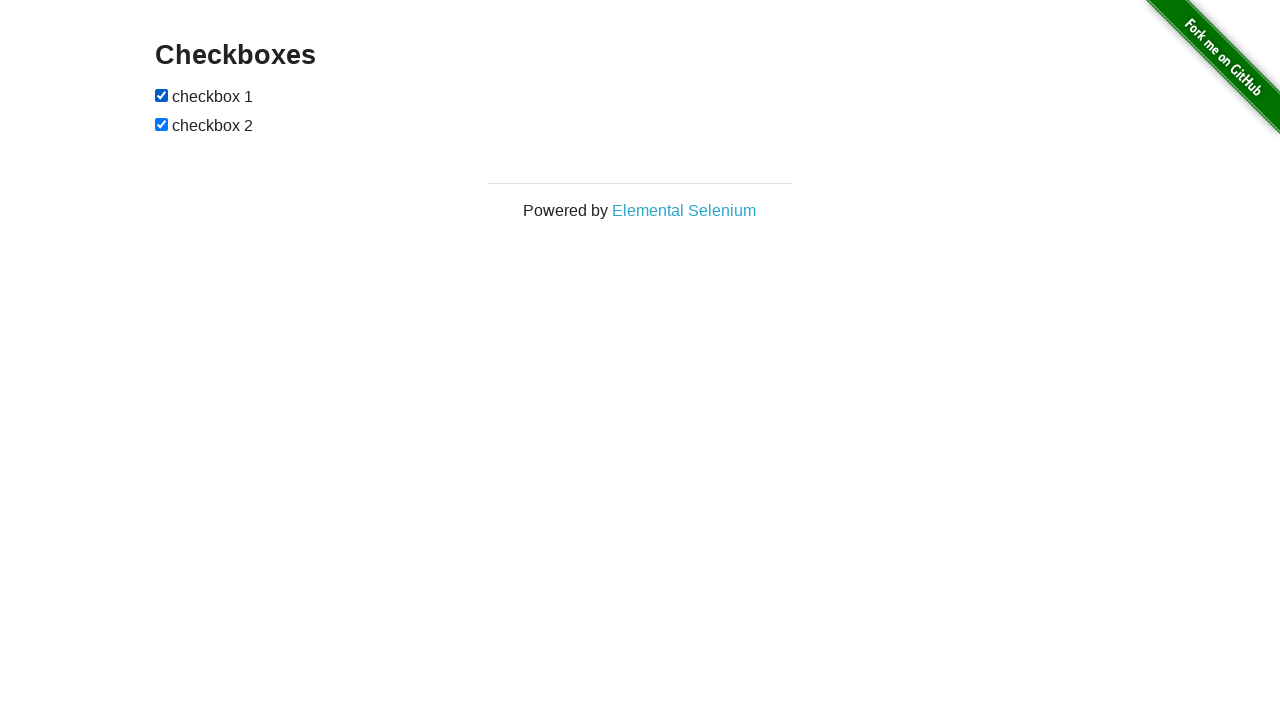